Tests navigation on a contacts app by clicking on links in the page, first clicking the second link (likely "About") and then clicking the first link (likely "Home") to navigate between pages.

Starting URL: https://contacts-app.tobbymarshall815.vercel.app/home

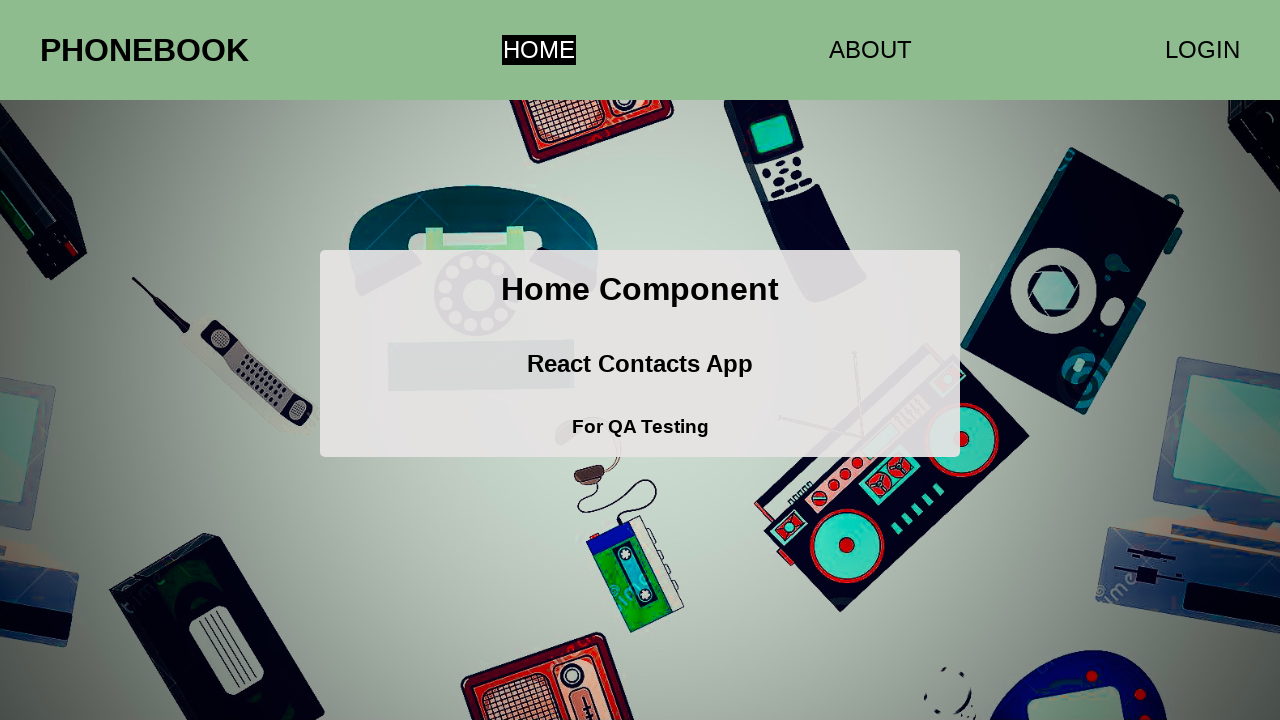

Located all anchor links on the page
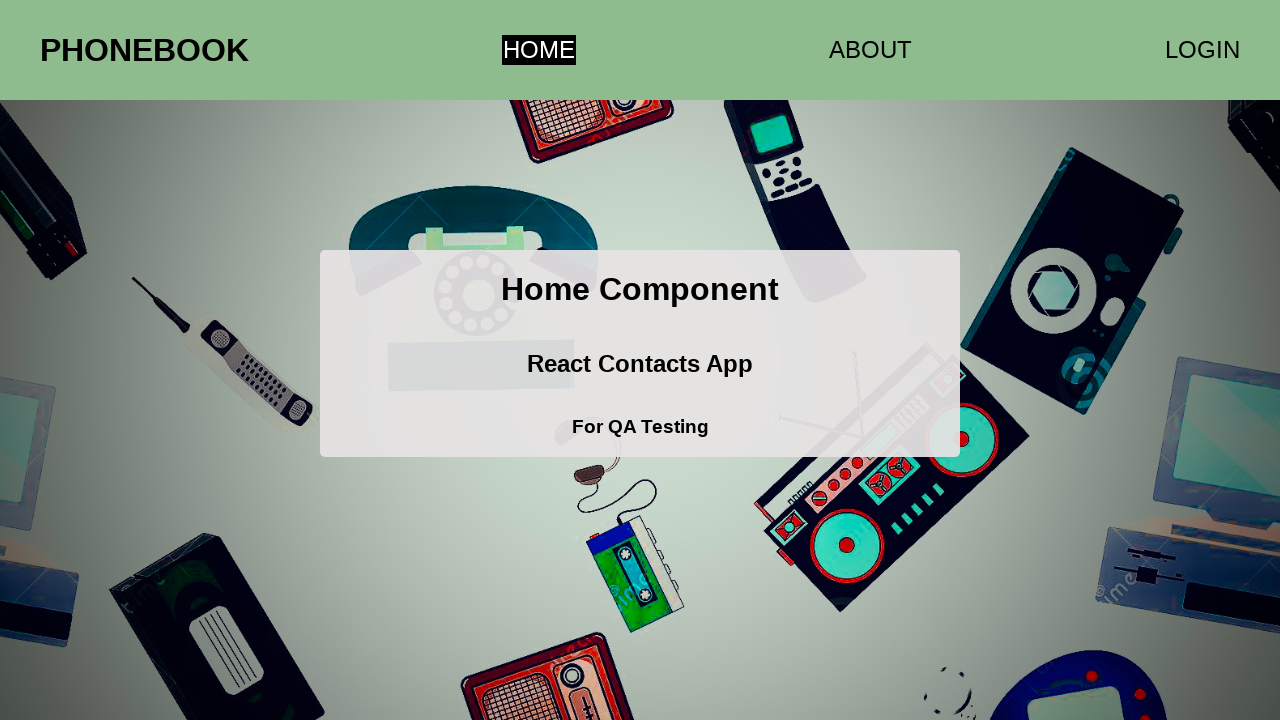

Clicked the second link (About) at (870, 50) on a >> nth=1
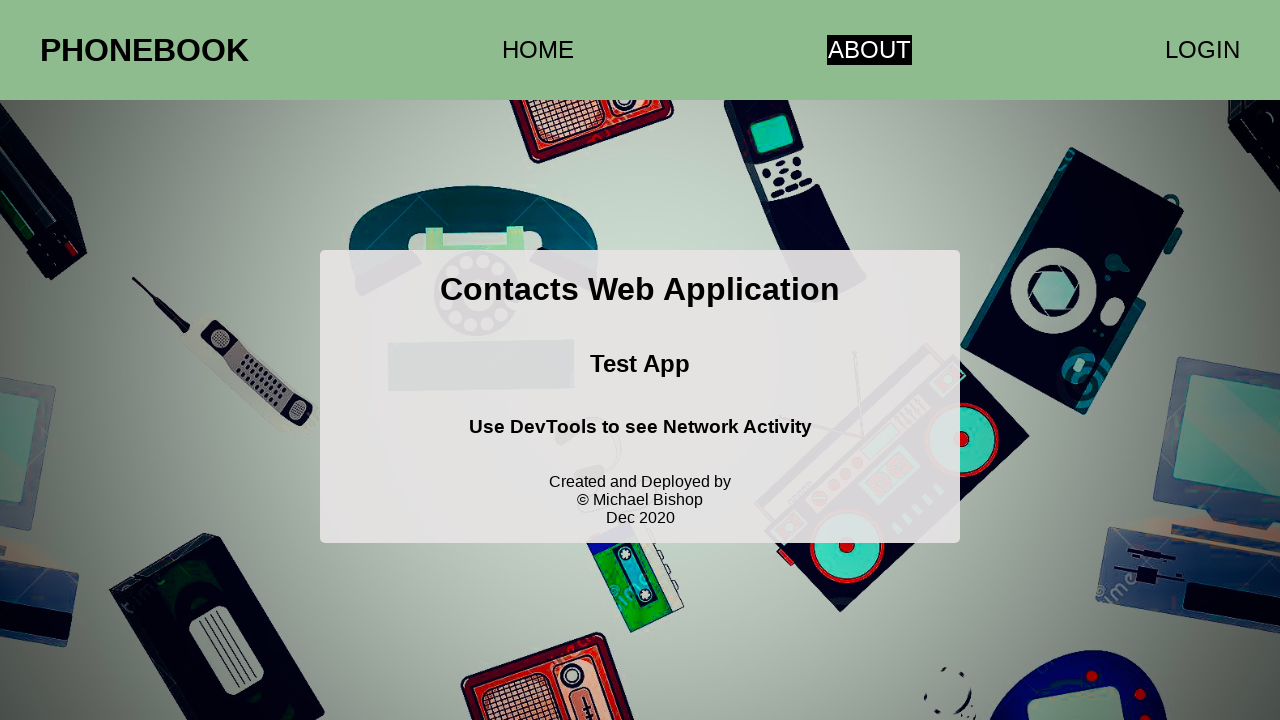

Waited for About page to load
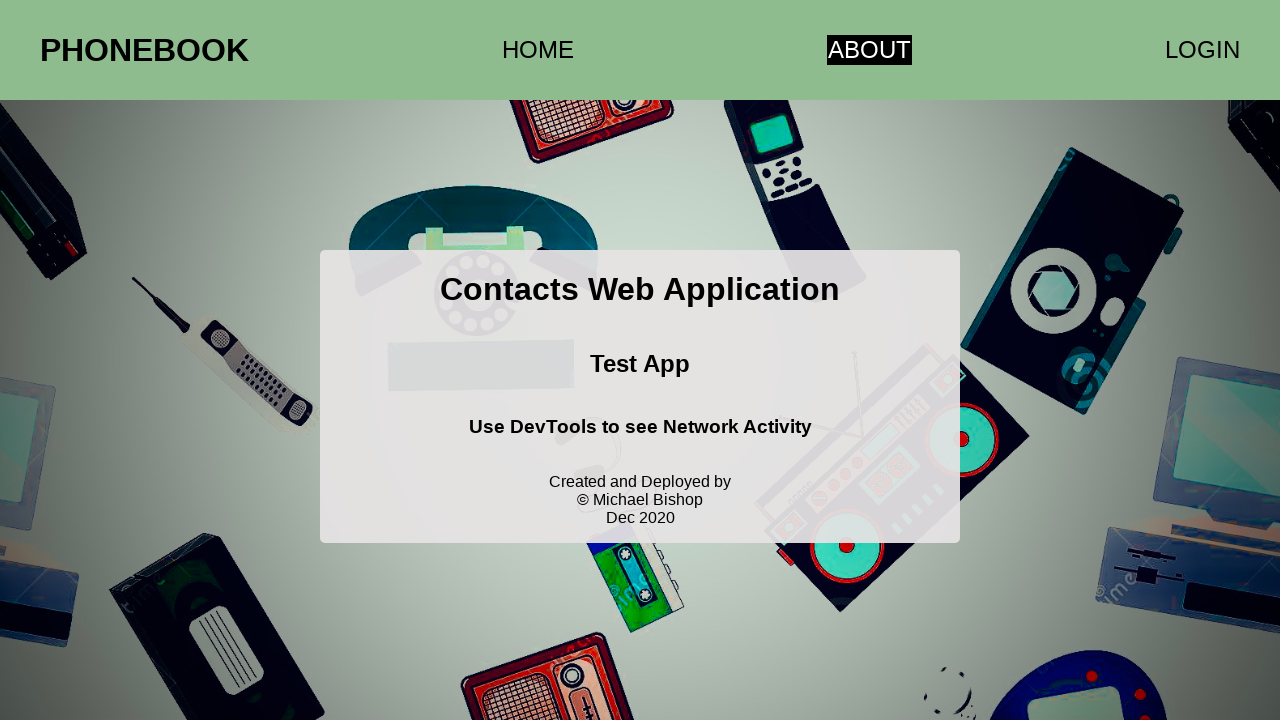

Clicked the first link (Home) at (538, 50) on a >> nth=0
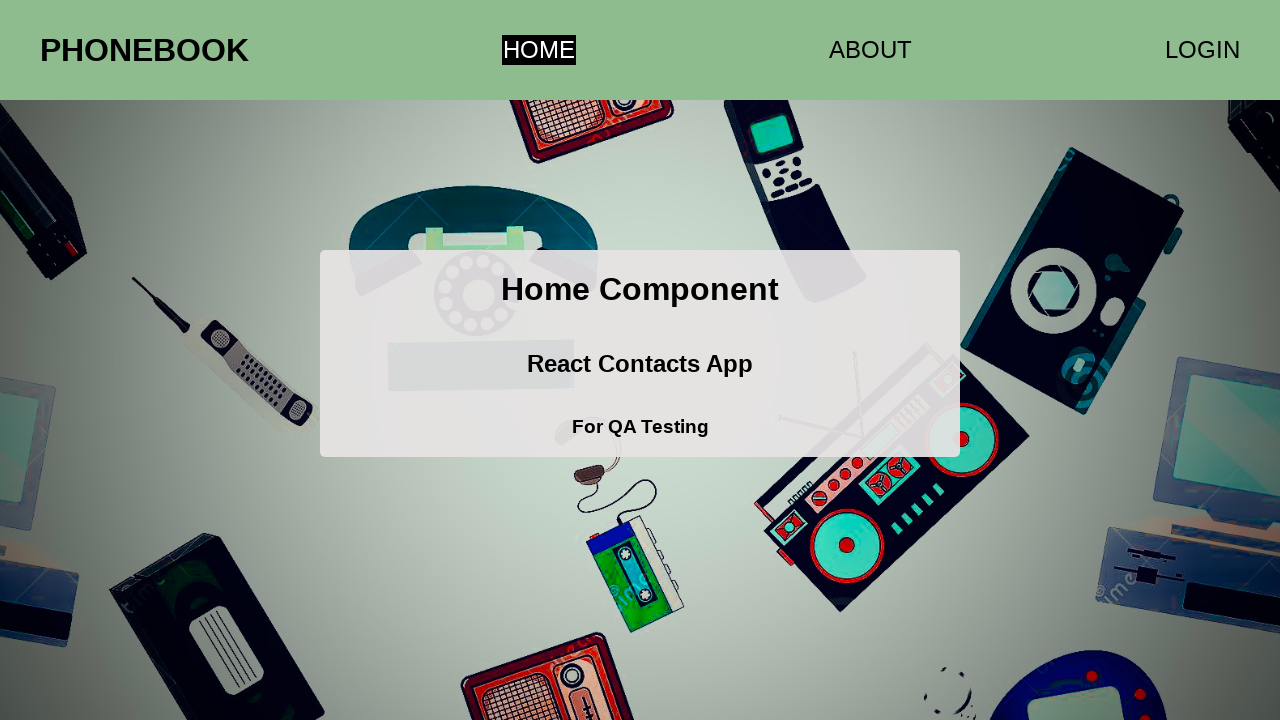

Waited for Home page to load
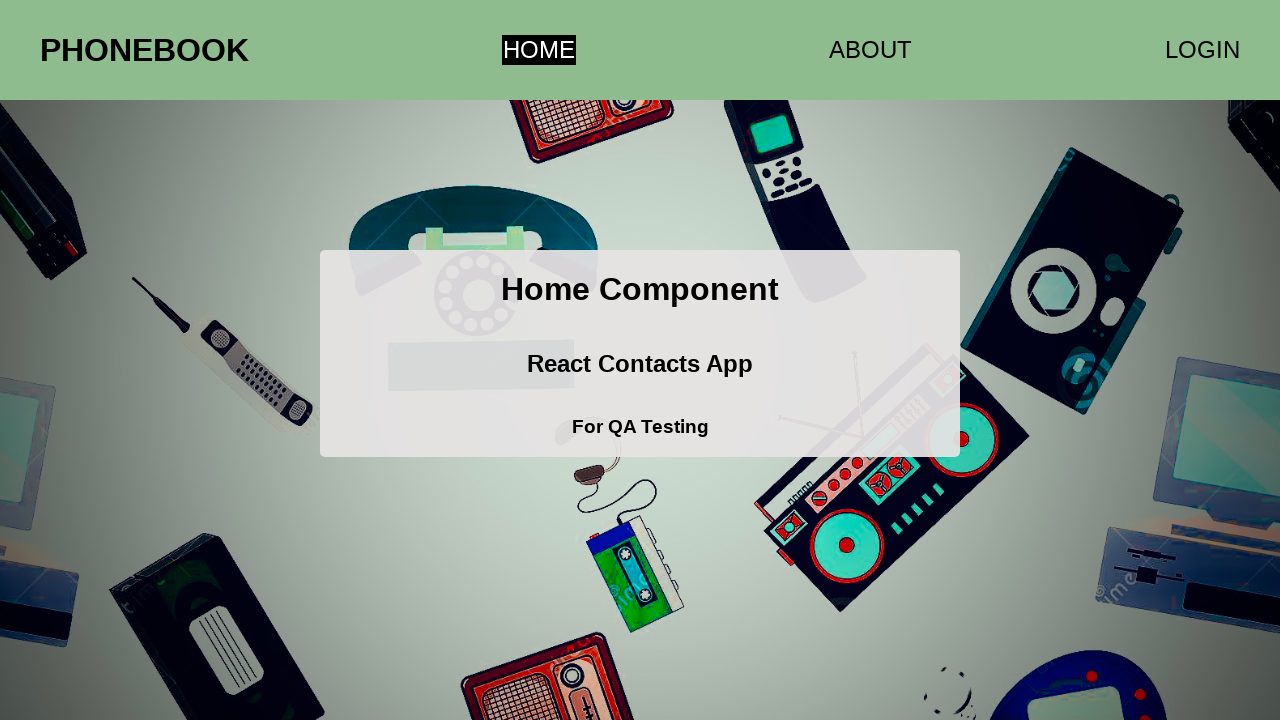

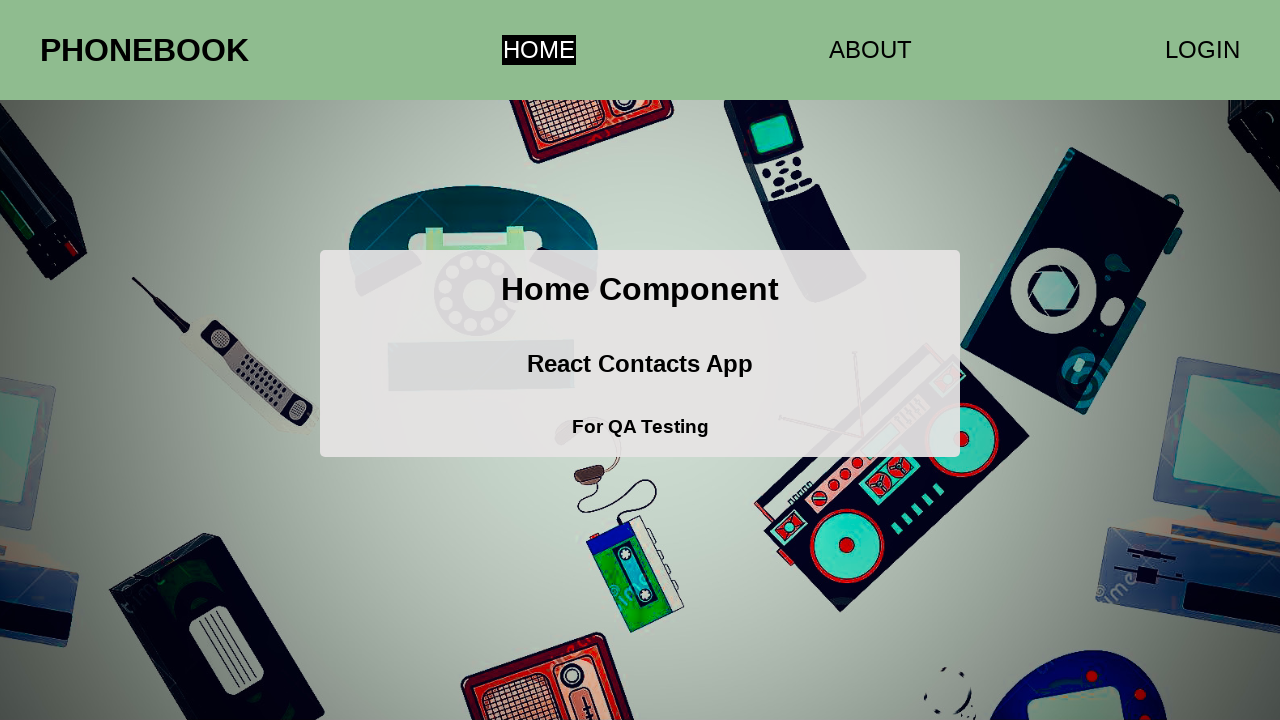